Tests dynamic dropdown interaction by clicking to open a dropdown and selecting an item from the list.

Starting URL: https://demos.telerik.com/aspnet-ajax/dropdownlist/examples/overview/defaultcs.aspx

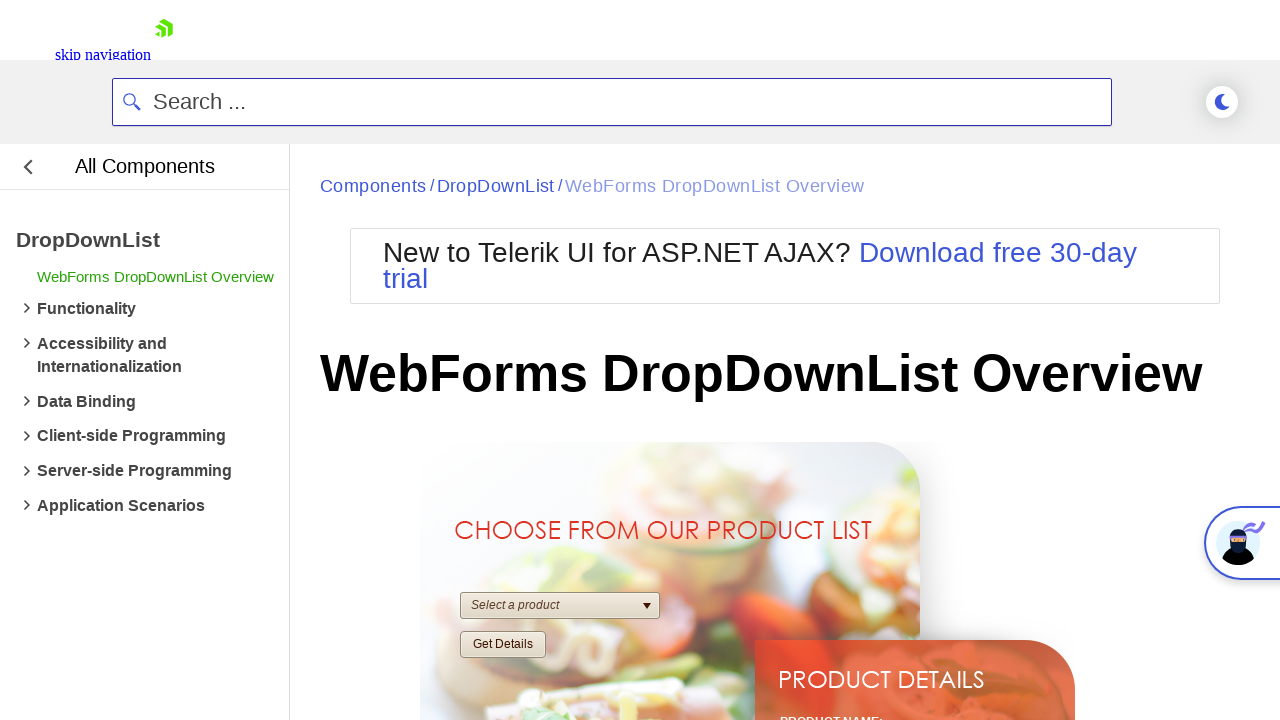

Clicked dropdown to open the list at (560, 606) on #ctl00_ContentPlaceholder1_RadDropDownProducts
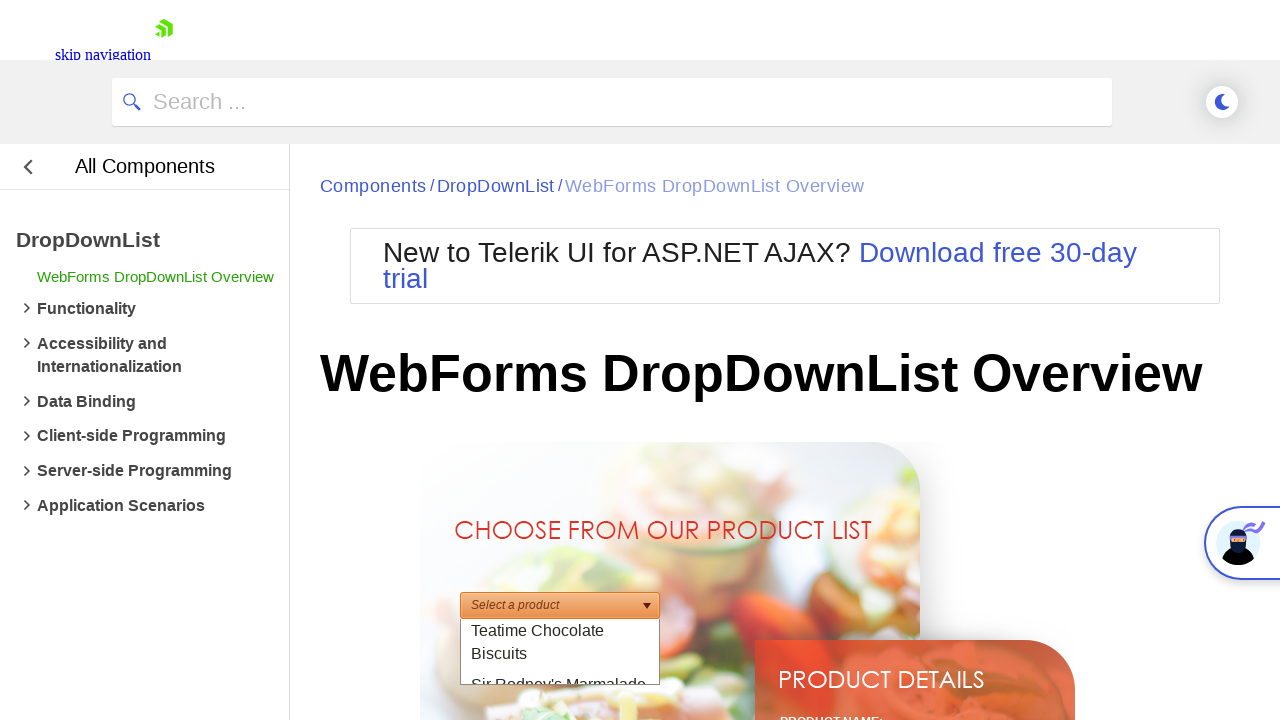

Selected 'Inlagd Sill' from the dropdown list at (560, 669) on .rddlItem:has-text('Inlagd Sill')
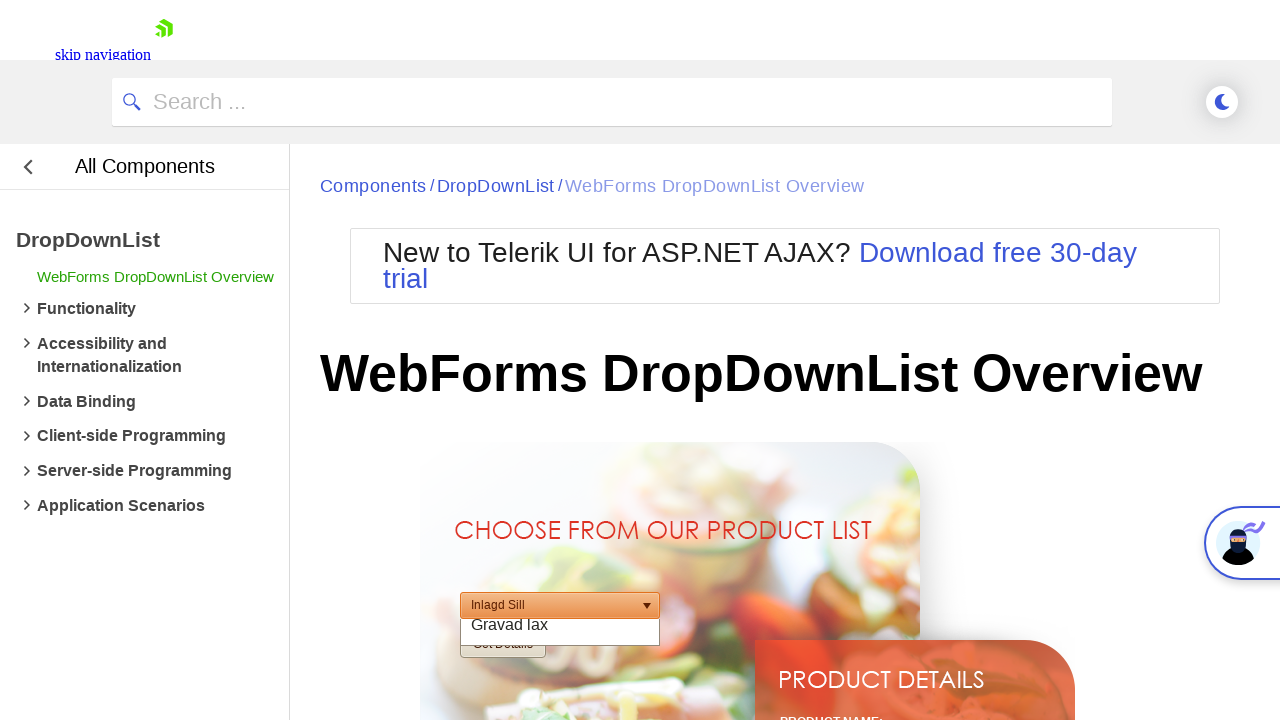

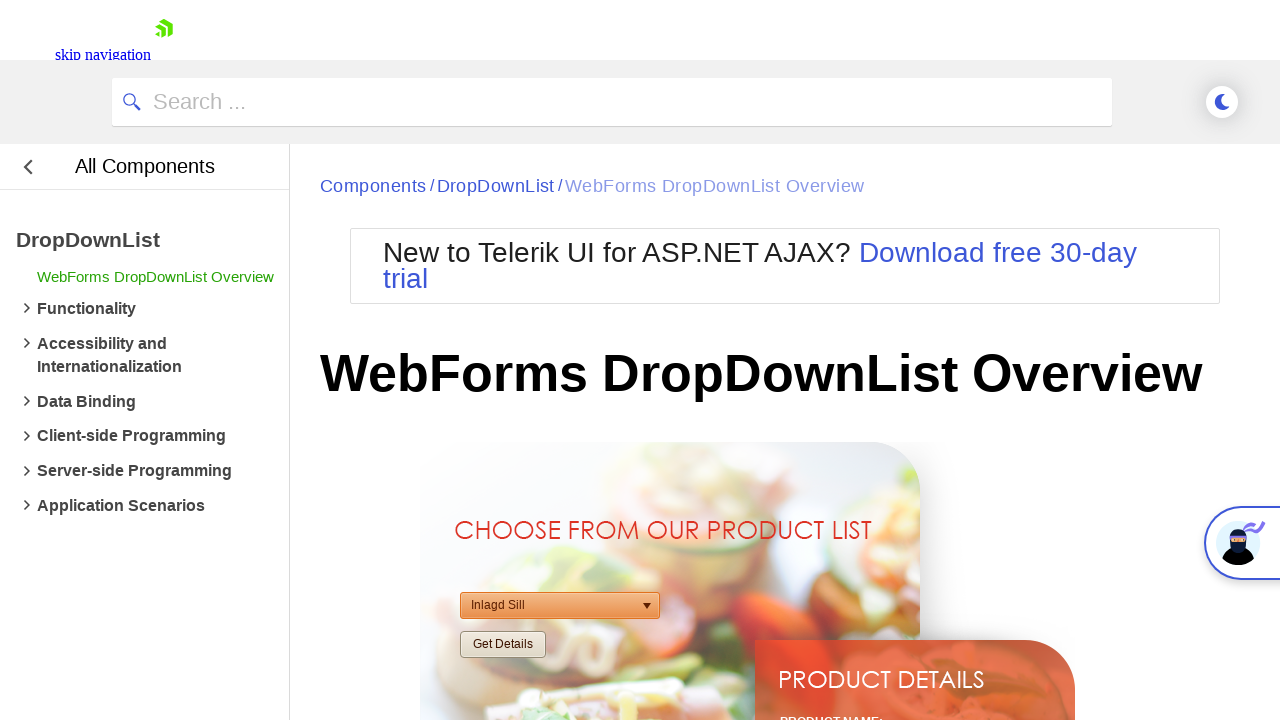